Navigates to a test homepage and verifies the page loads by waiting for it to be ready

Starting URL: https://kristinek.github.io/site/

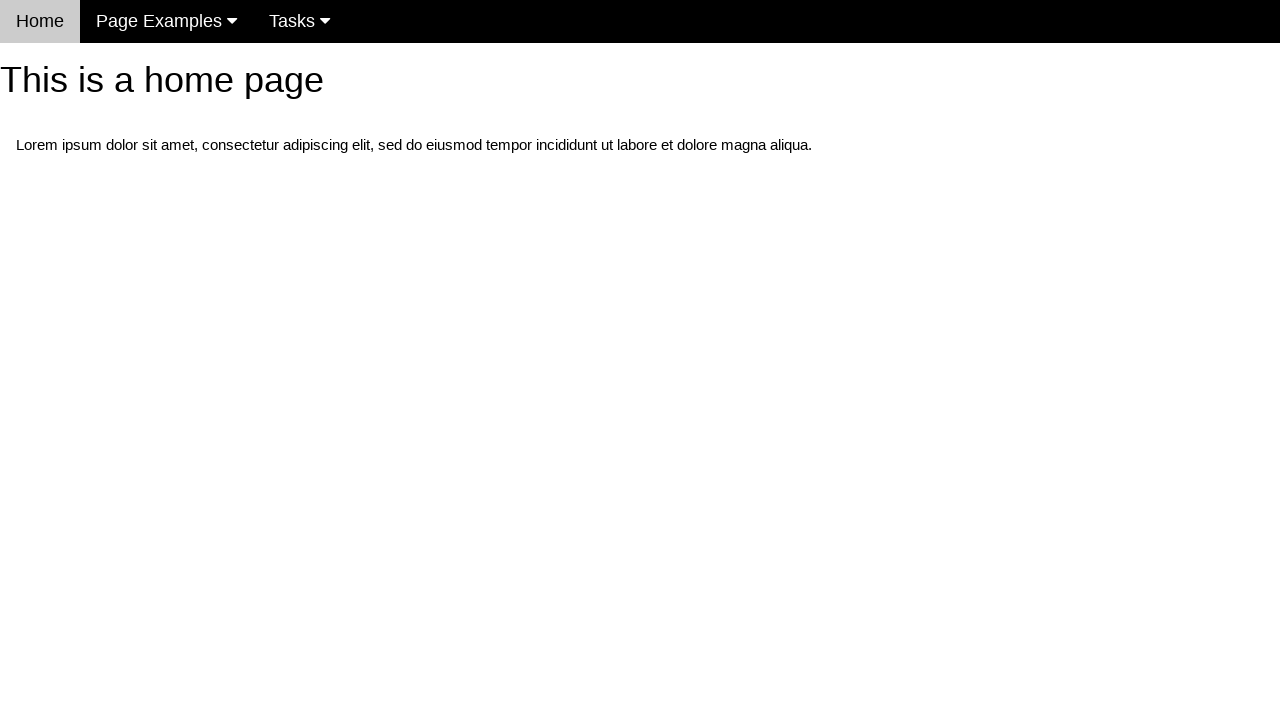

Navigated to test homepage at https://kristinek.github.io/site/
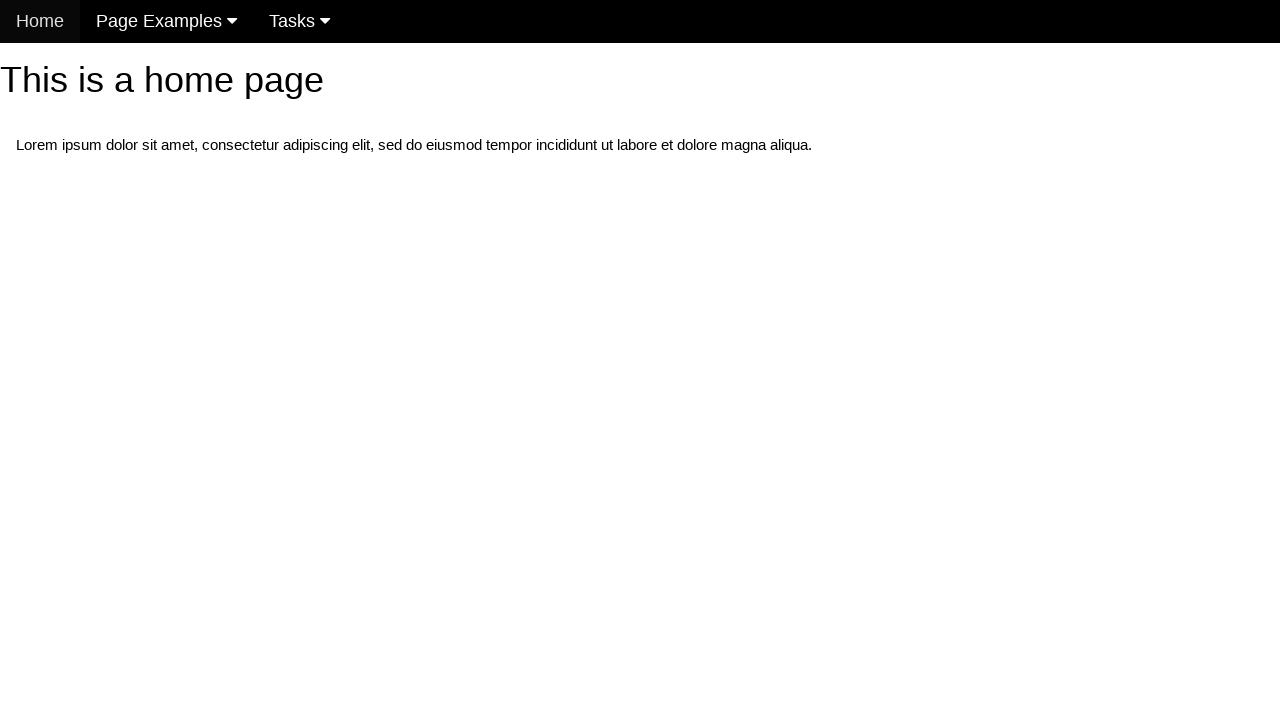

Page DOM content fully loaded
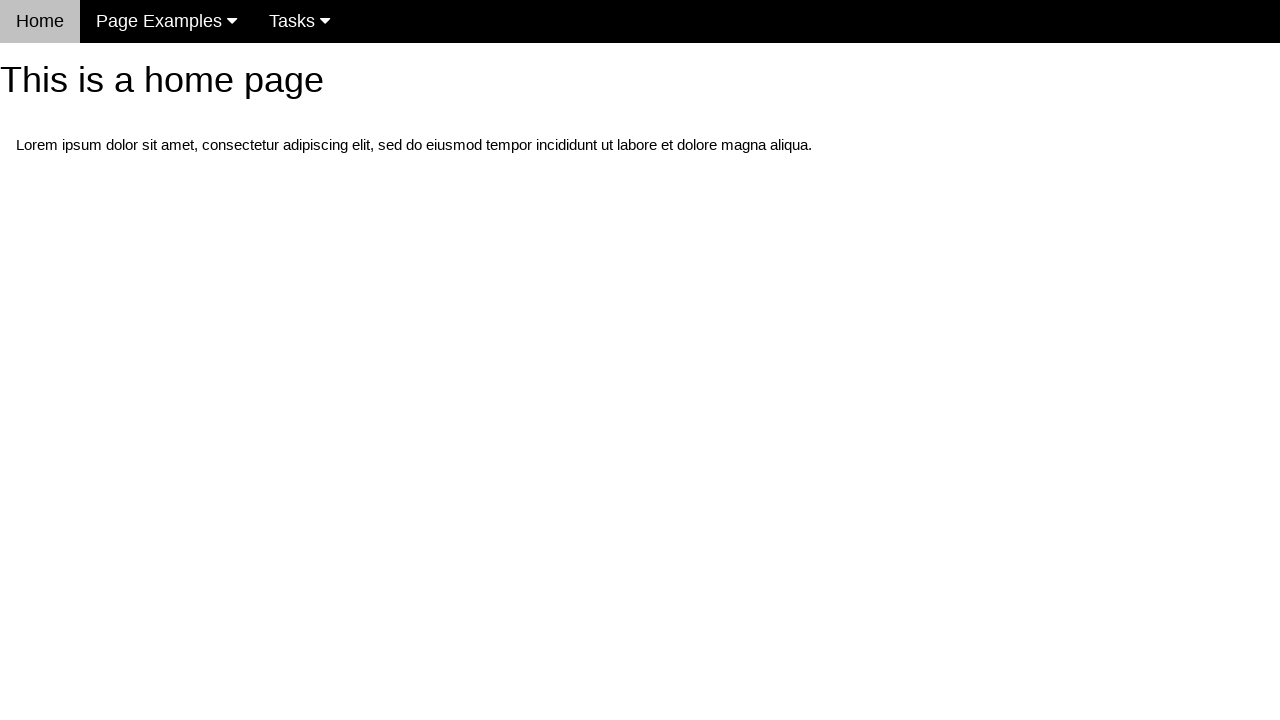

Page title verified to be present
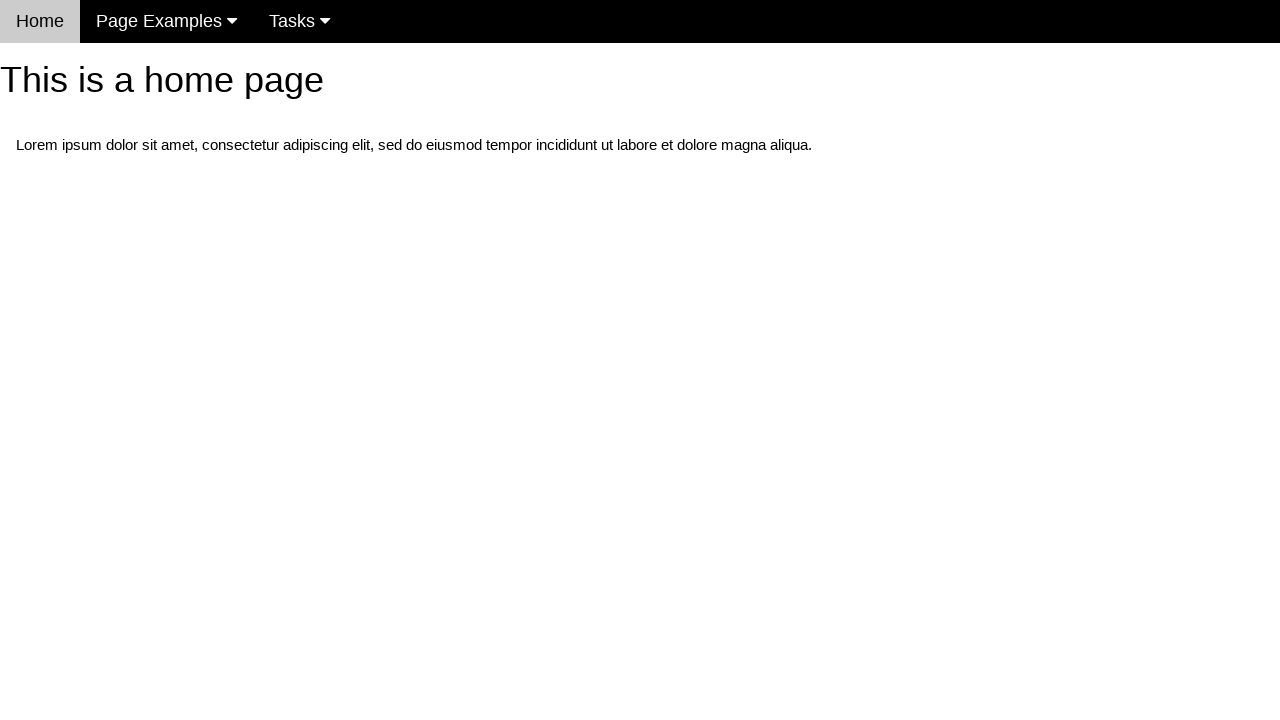

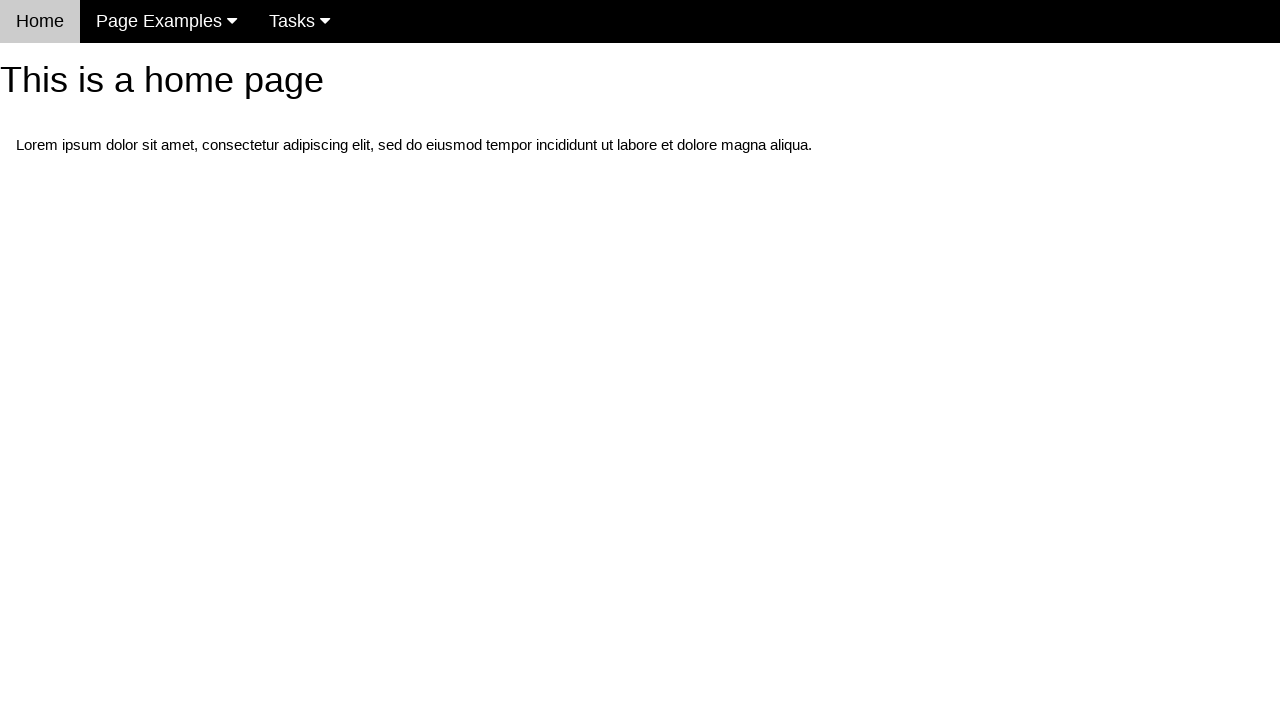